Tests static dropdown selection functionality by selecting options using three different methods: by index, by visible text, and by value on a currency dropdown.

Starting URL: https://www.rahulshettyacademy.com/dropdownsPractise

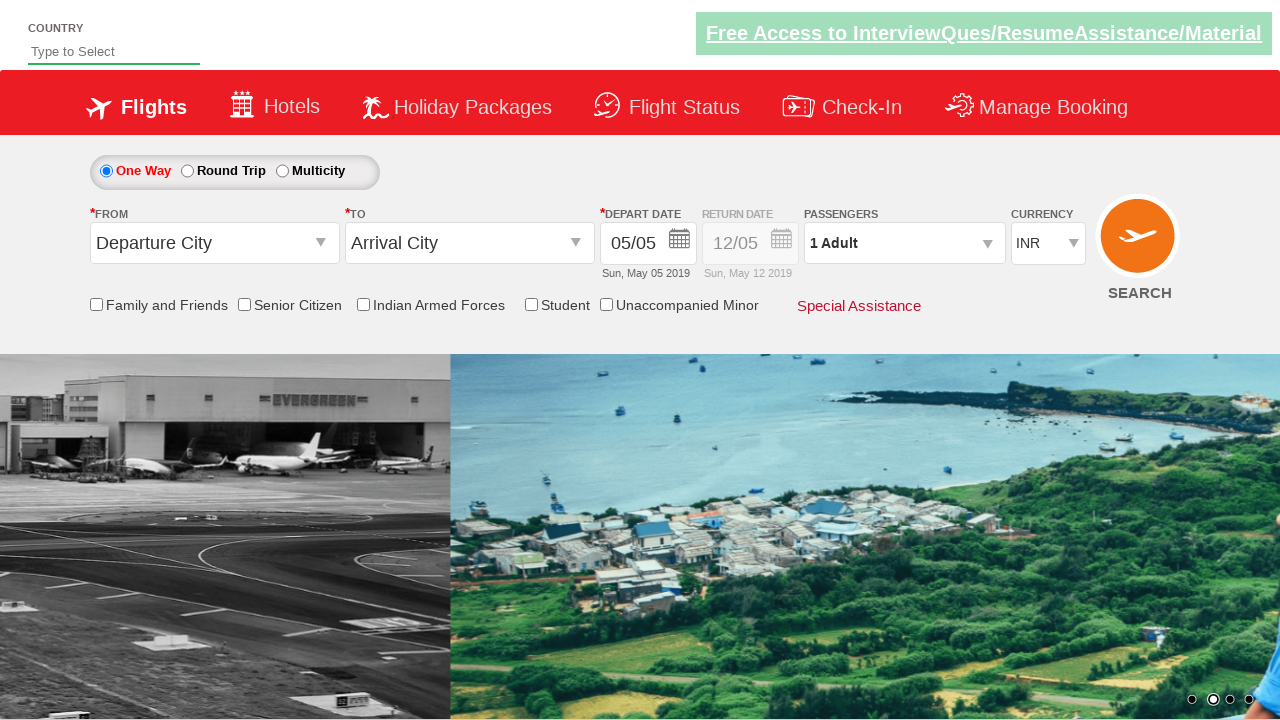

Selected currency dropdown option by index 3 on #ctl00_mainContent_DropDownListCurrency
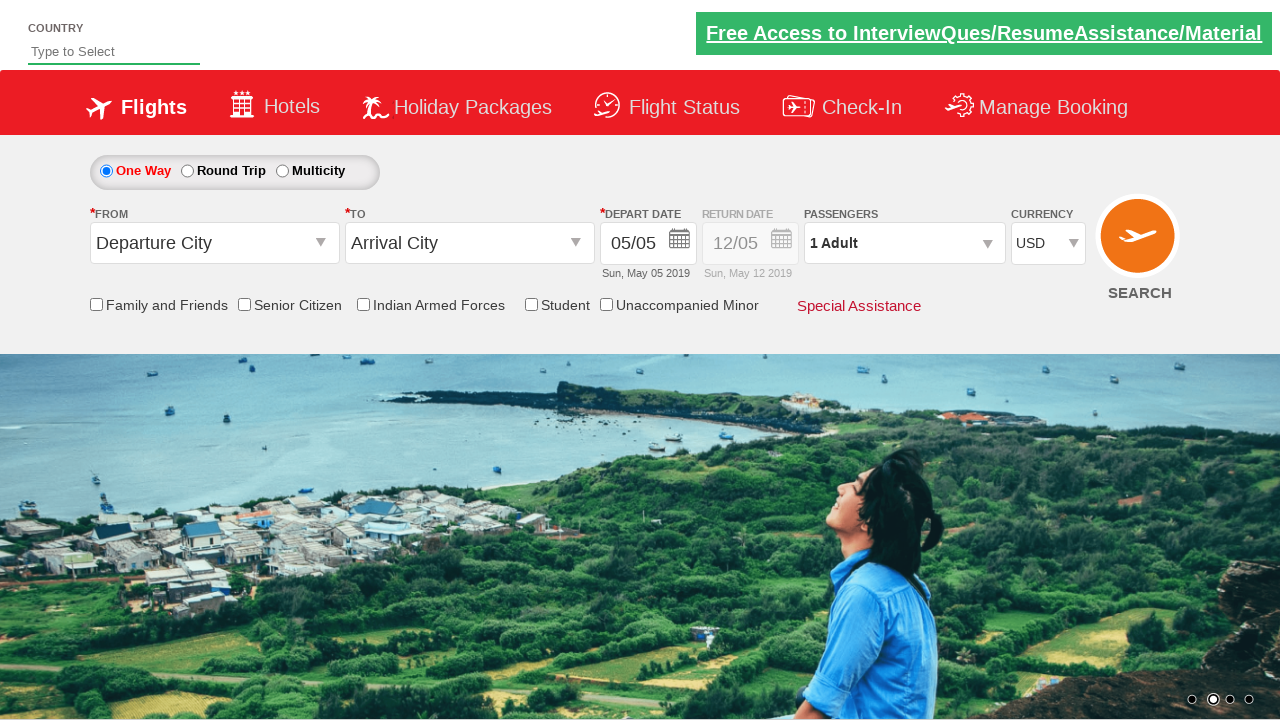

Waited 500ms to observe the selection
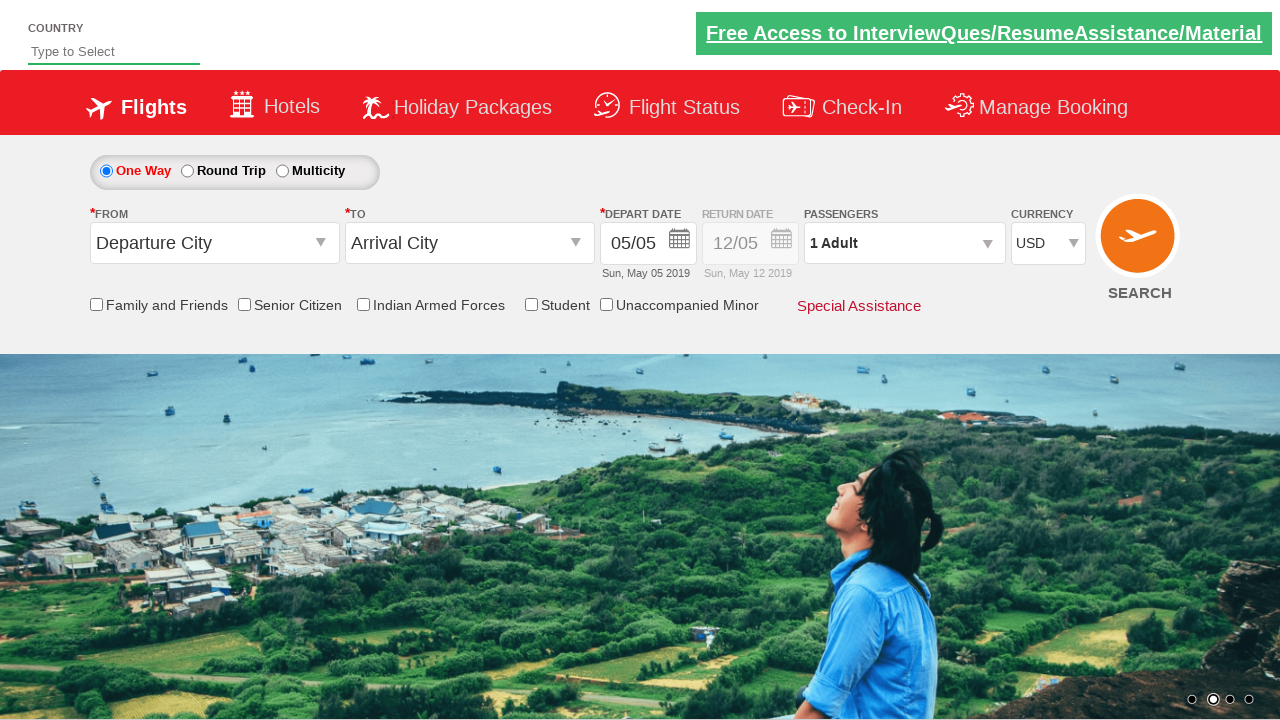

Selected currency dropdown option by visible text 'AED' on #ctl00_mainContent_DropDownListCurrency
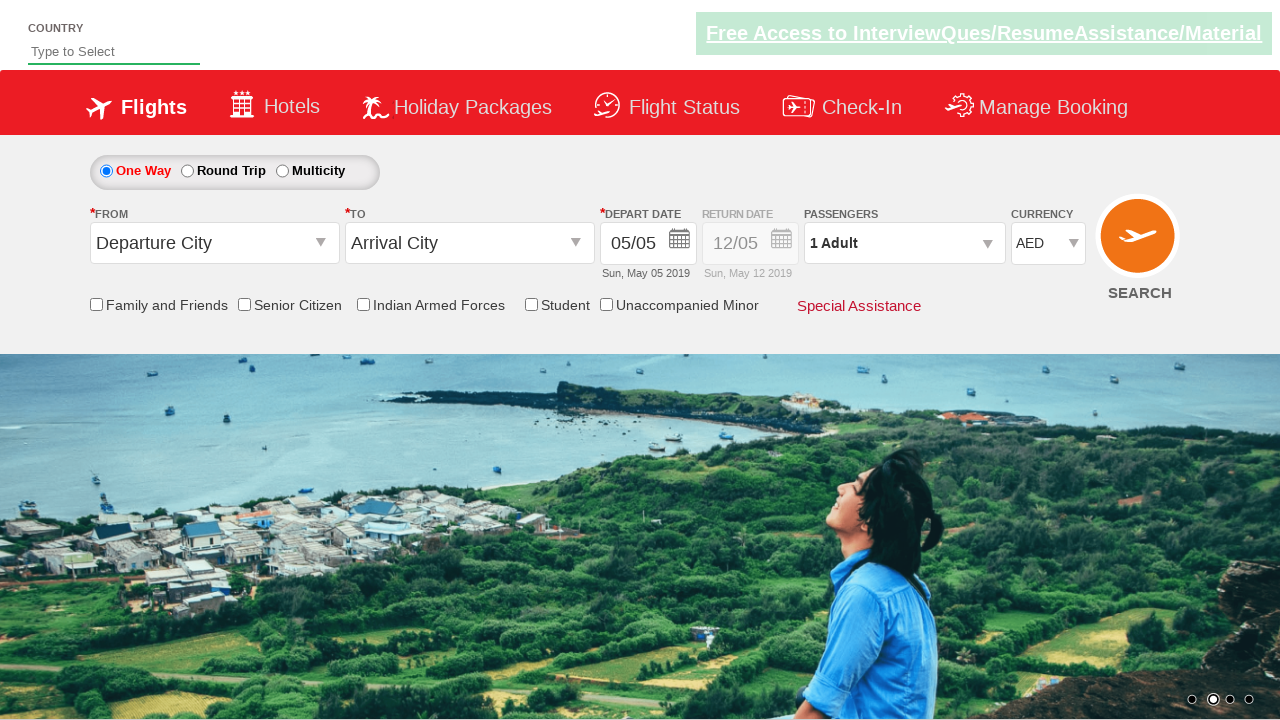

Waited 500ms to observe the selection
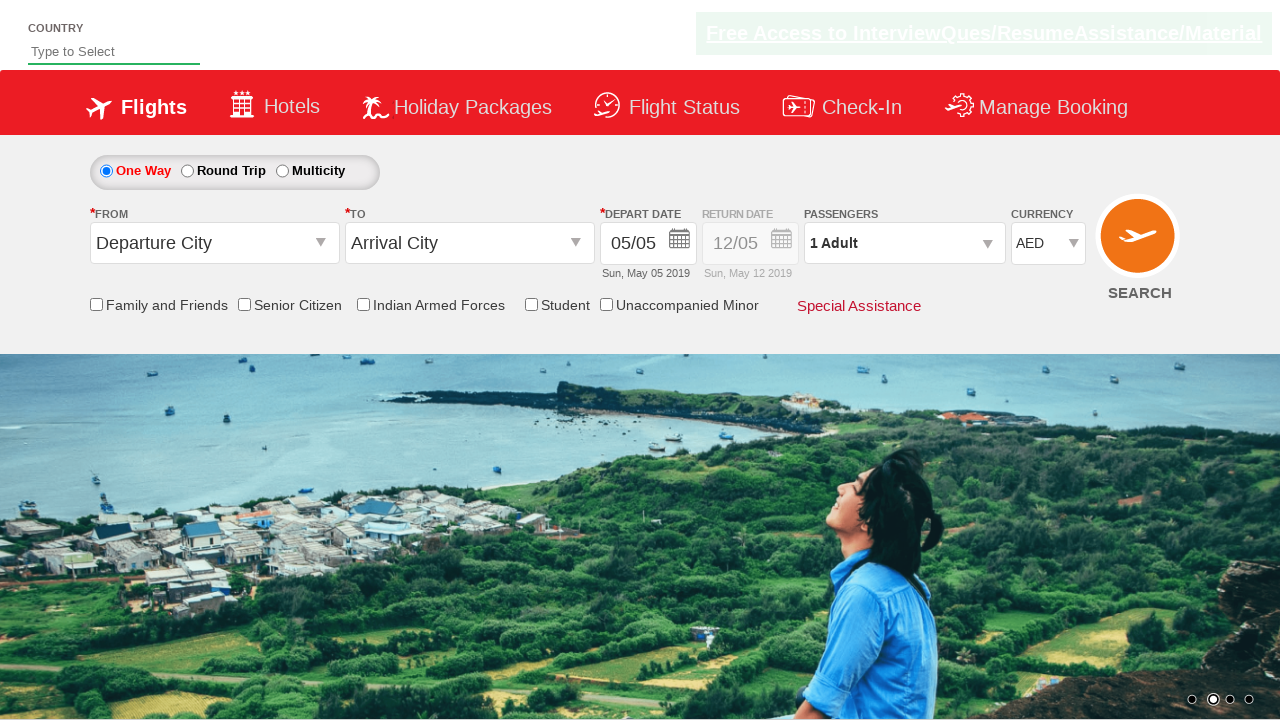

Selected currency dropdown option by value 'INR' on #ctl00_mainContent_DropDownListCurrency
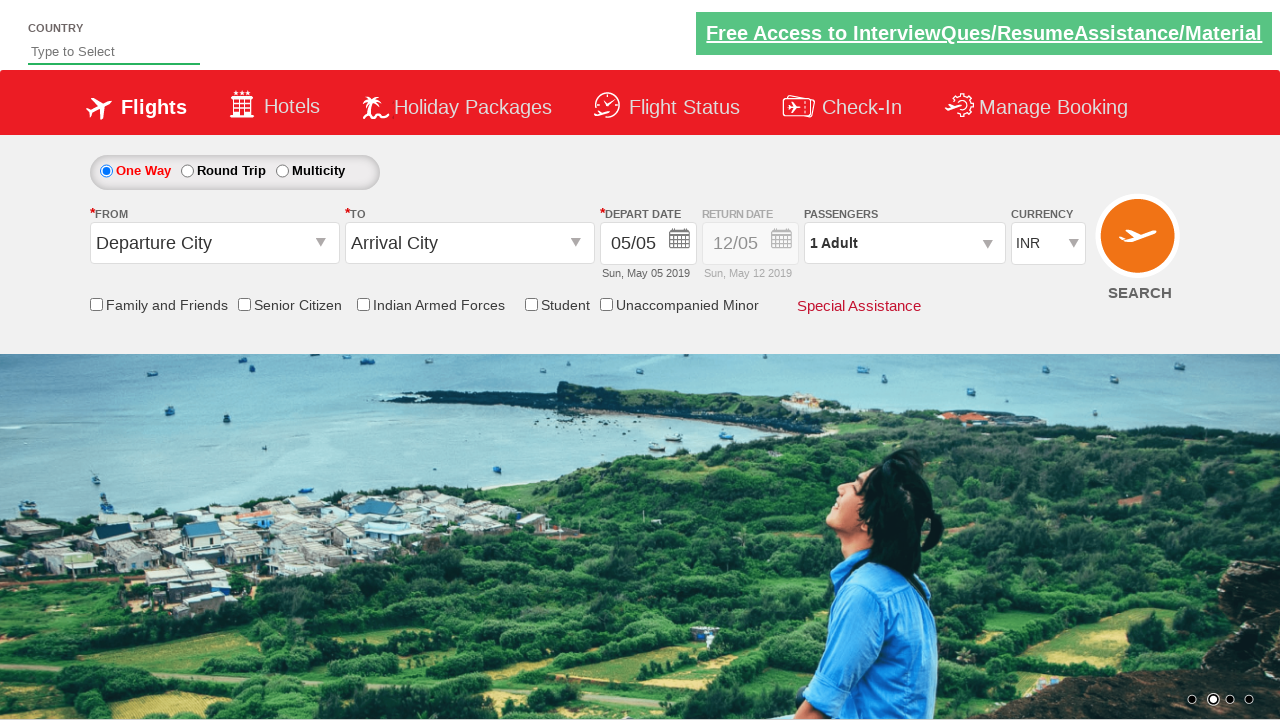

Waited 500ms to observe the final selection
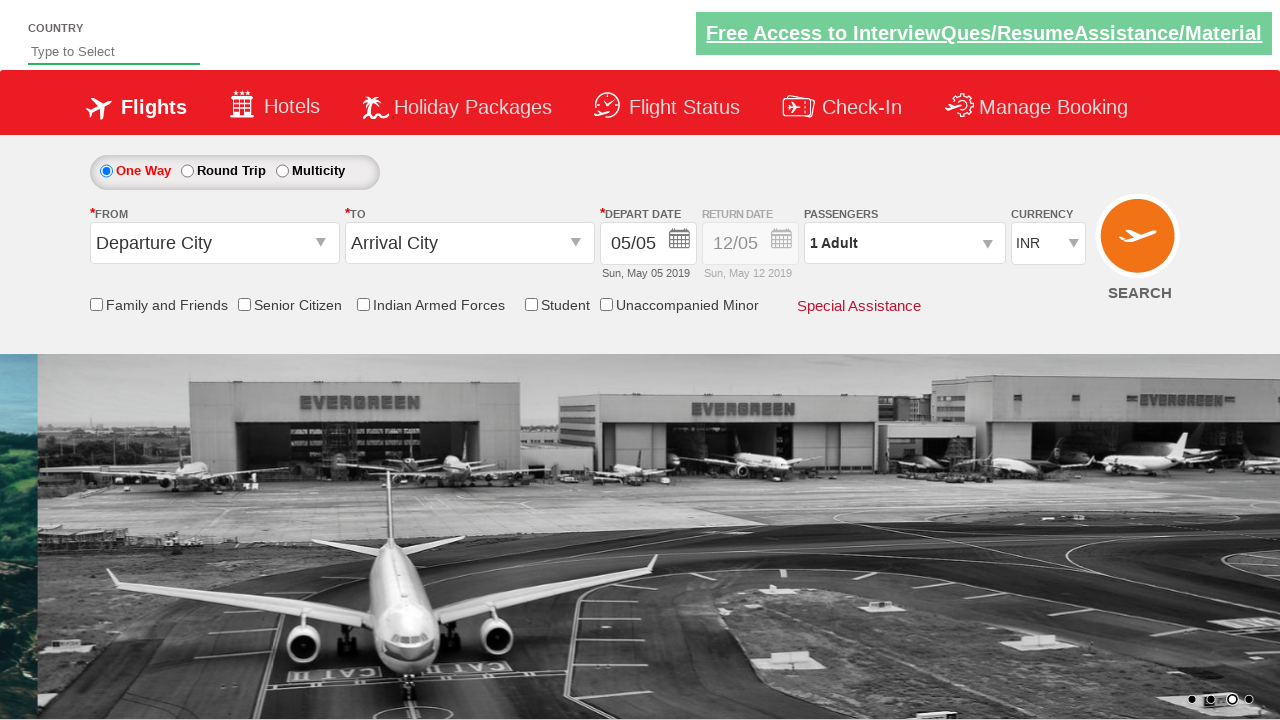

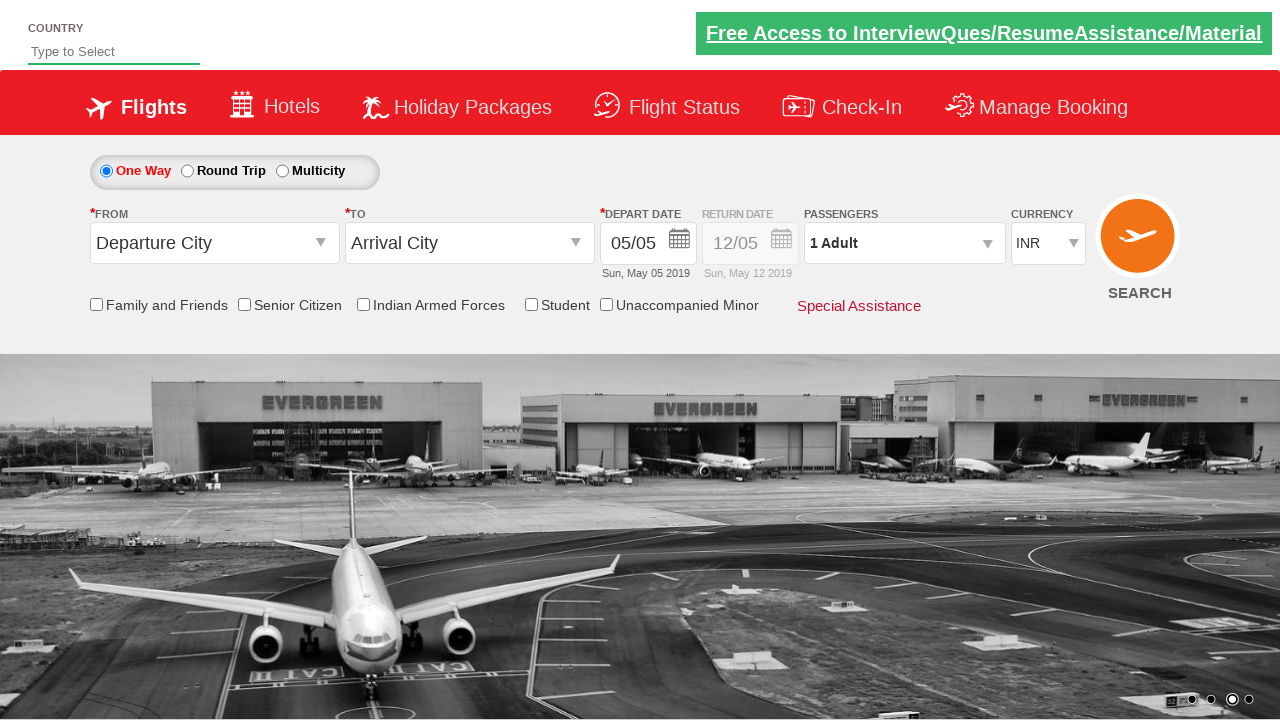